Tests an e-commerce checkout flow by searching for a product, adding it to cart with increased quantity, and completing the checkout process with country selection

Starting URL: https://rahulshettyacademy.com/seleniumPractise/#/

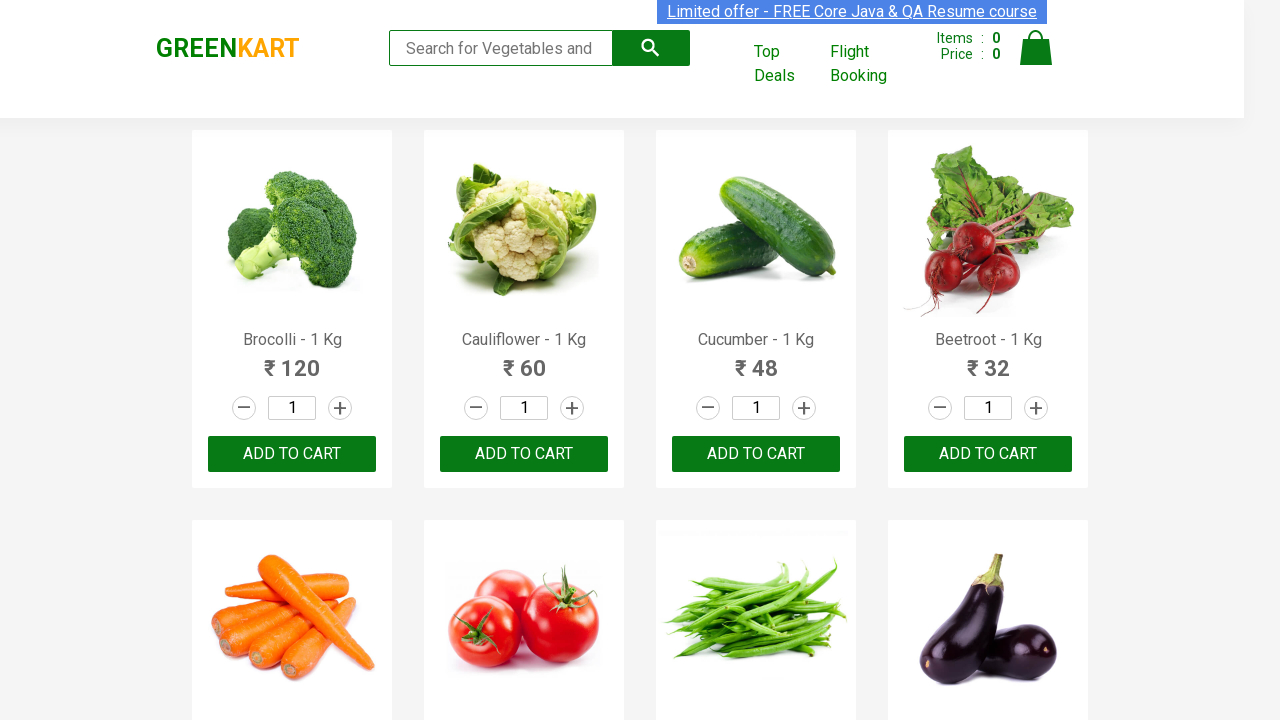

Filled search field with 'cucumber' on [type='search']
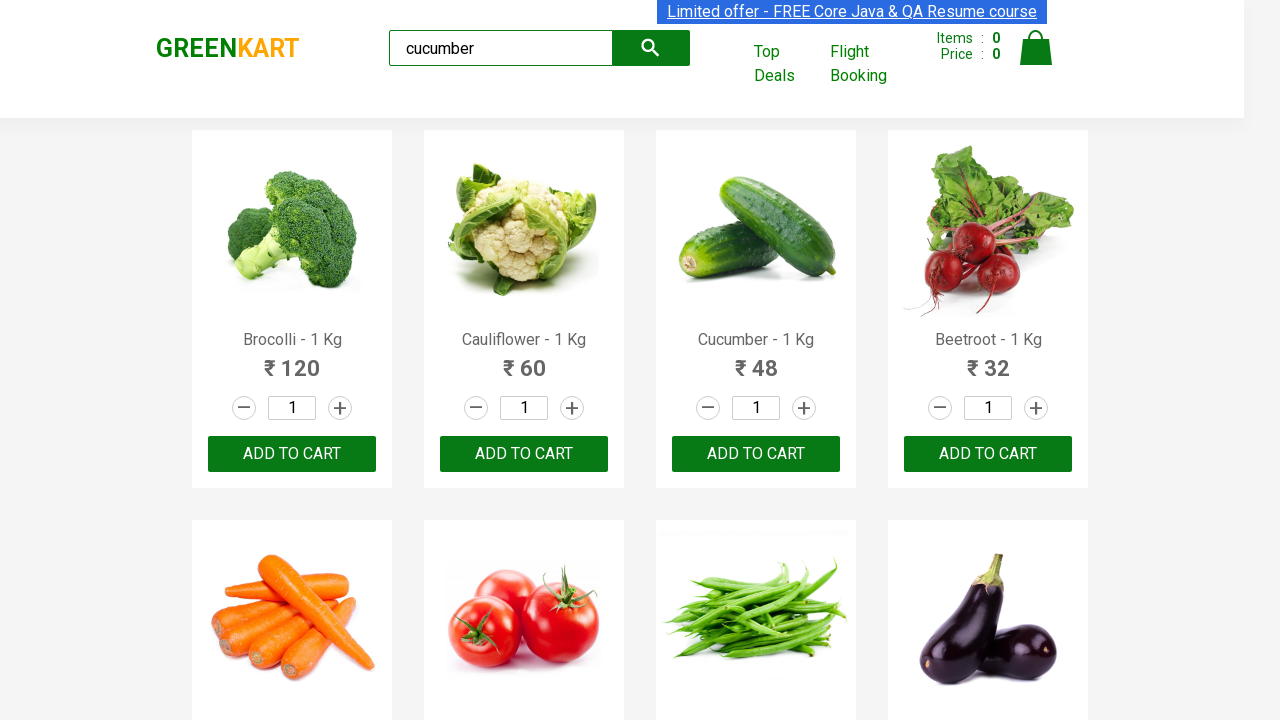

Waited for search results to update
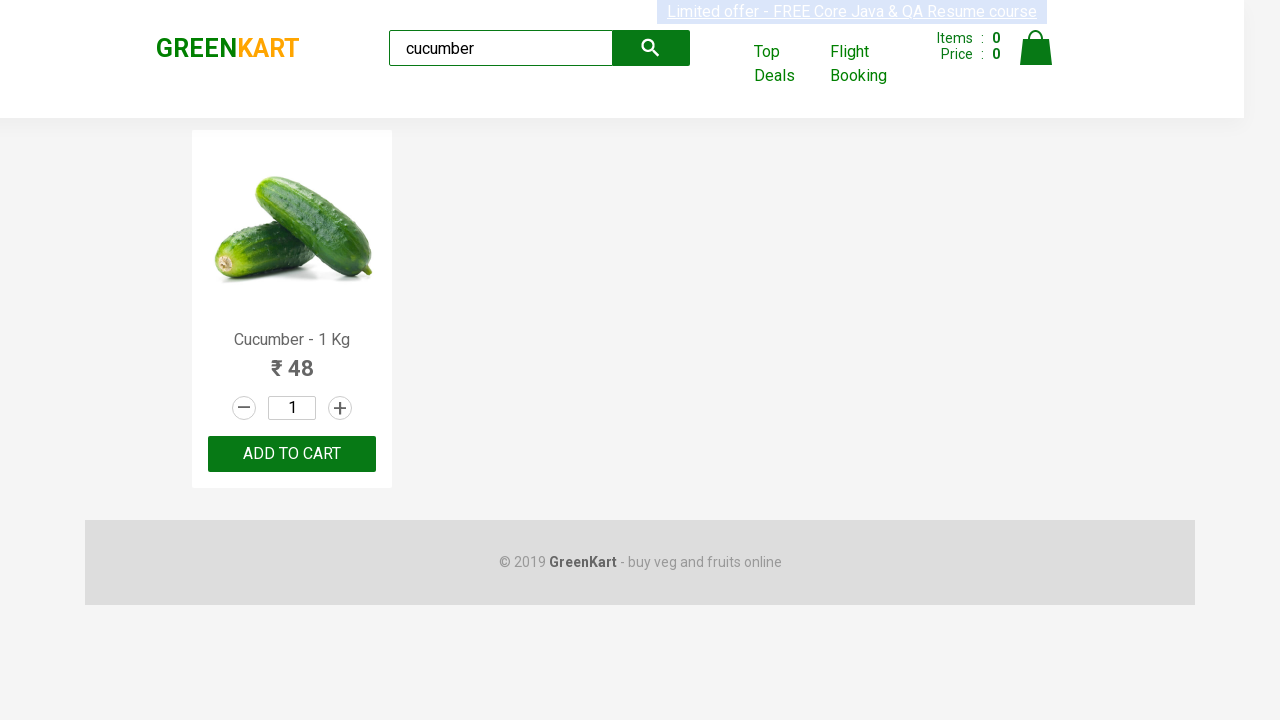

Clicked increment button (click 1/4) to increase quantity at (340, 408) on xpath=//a[@class='increment']
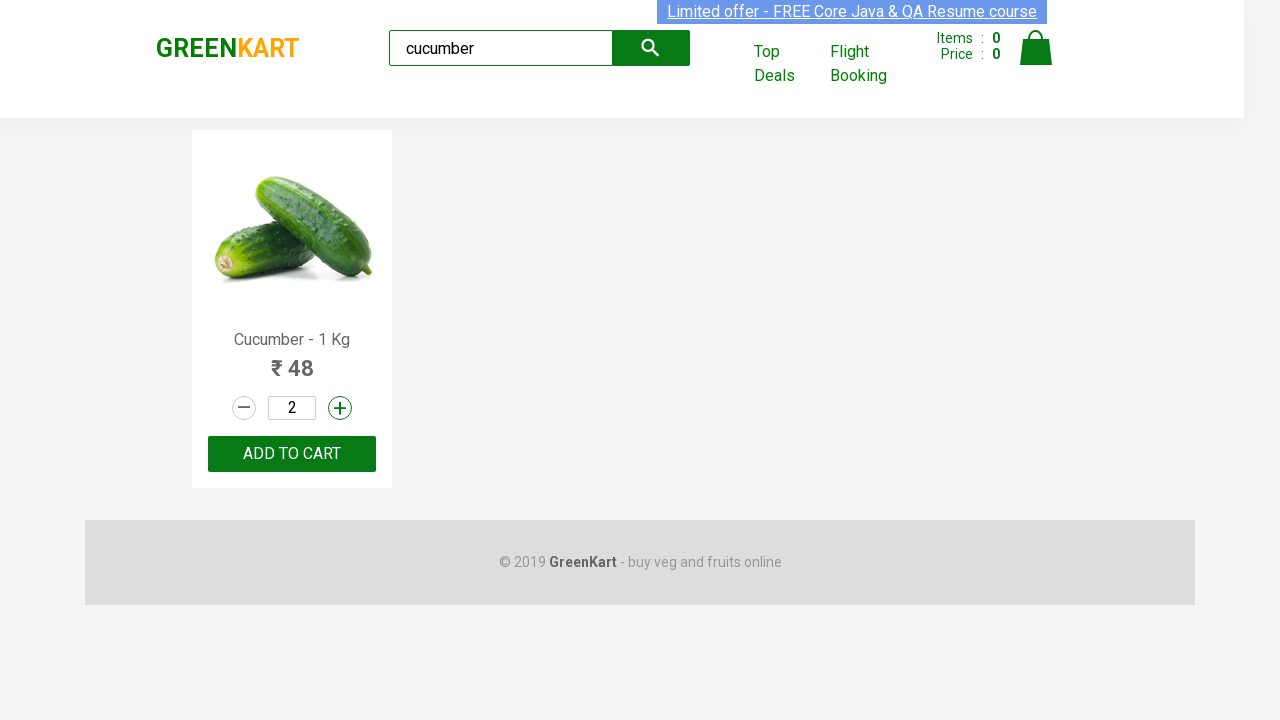

Clicked increment button (click 2/4) to increase quantity at (340, 408) on xpath=//a[@class='increment']
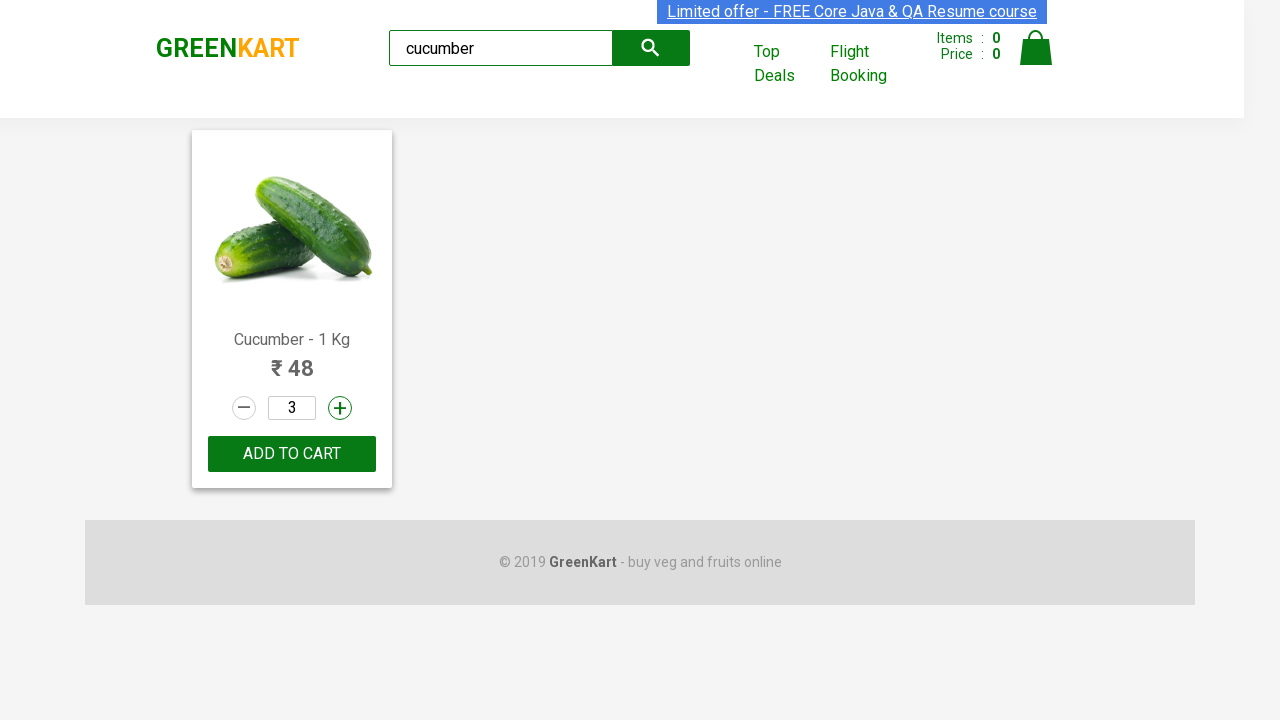

Clicked increment button (click 3/4) to increase quantity at (340, 408) on xpath=//a[@class='increment']
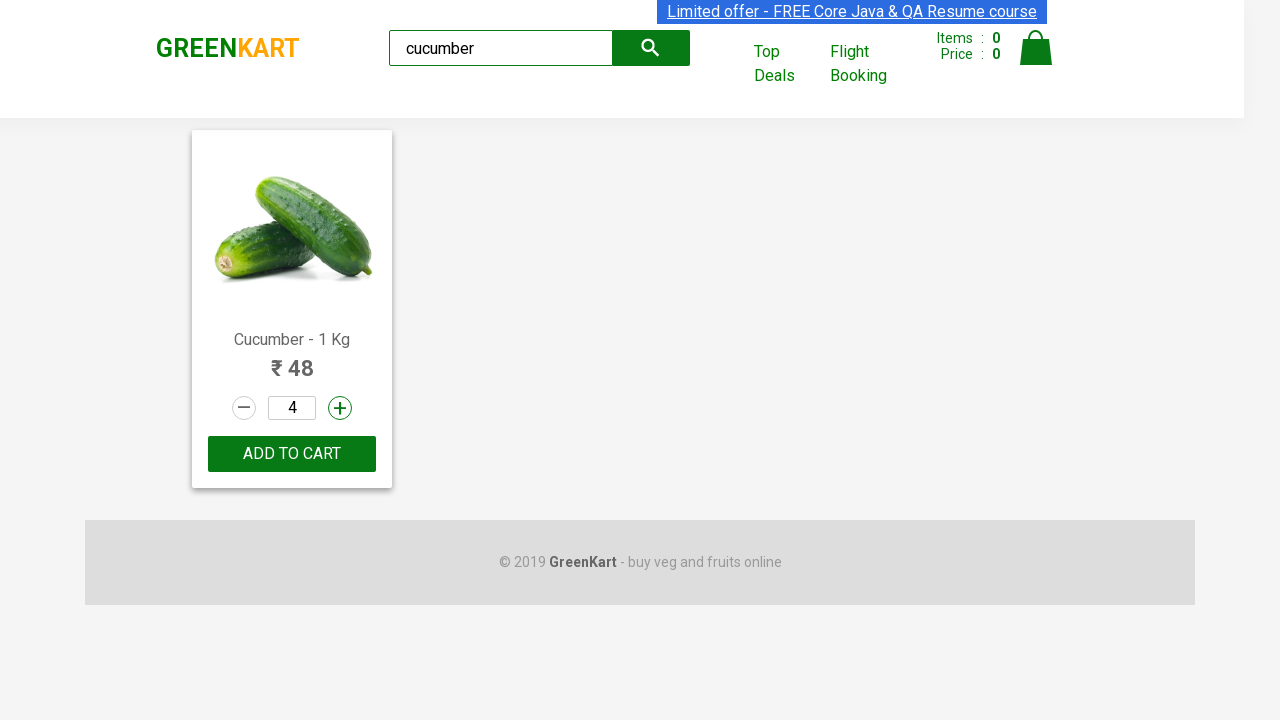

Clicked increment button (click 4/4) to increase quantity at (340, 408) on xpath=//a[@class='increment']
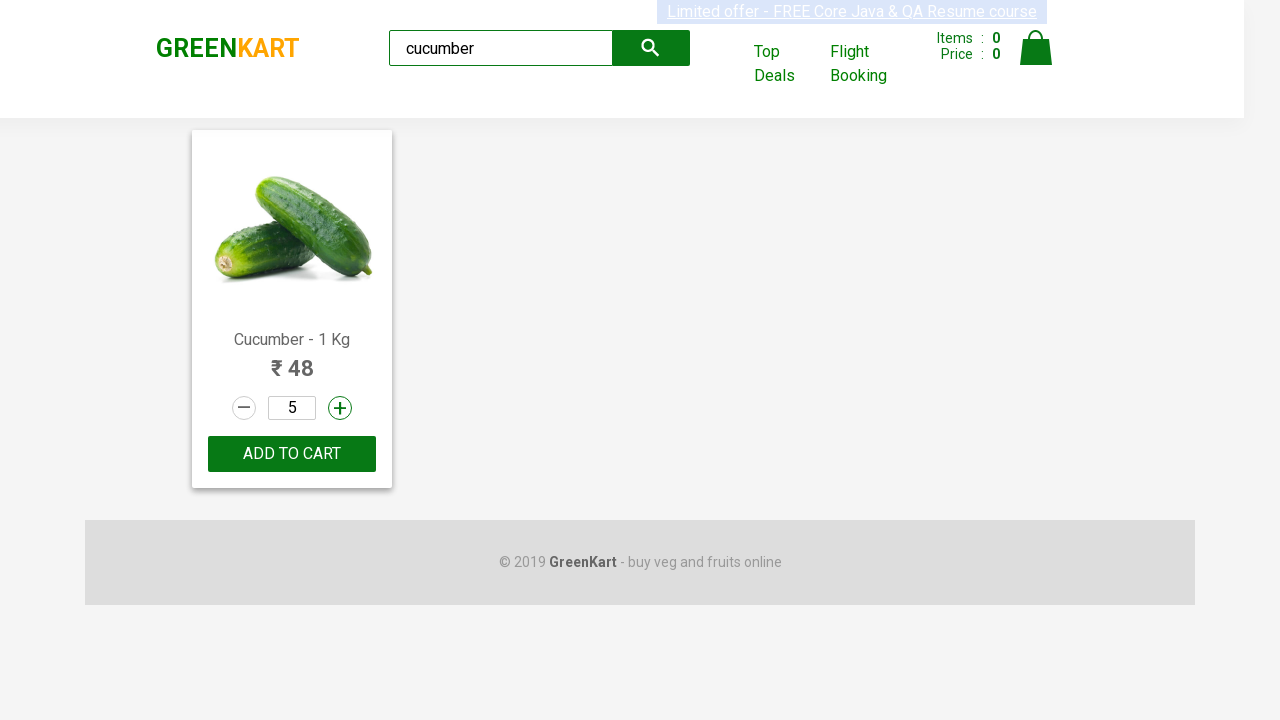

Clicked ADD TO CART button at (292, 454) on xpath=//button[@type='button'][contains(text(), 'ADD TO CART')]
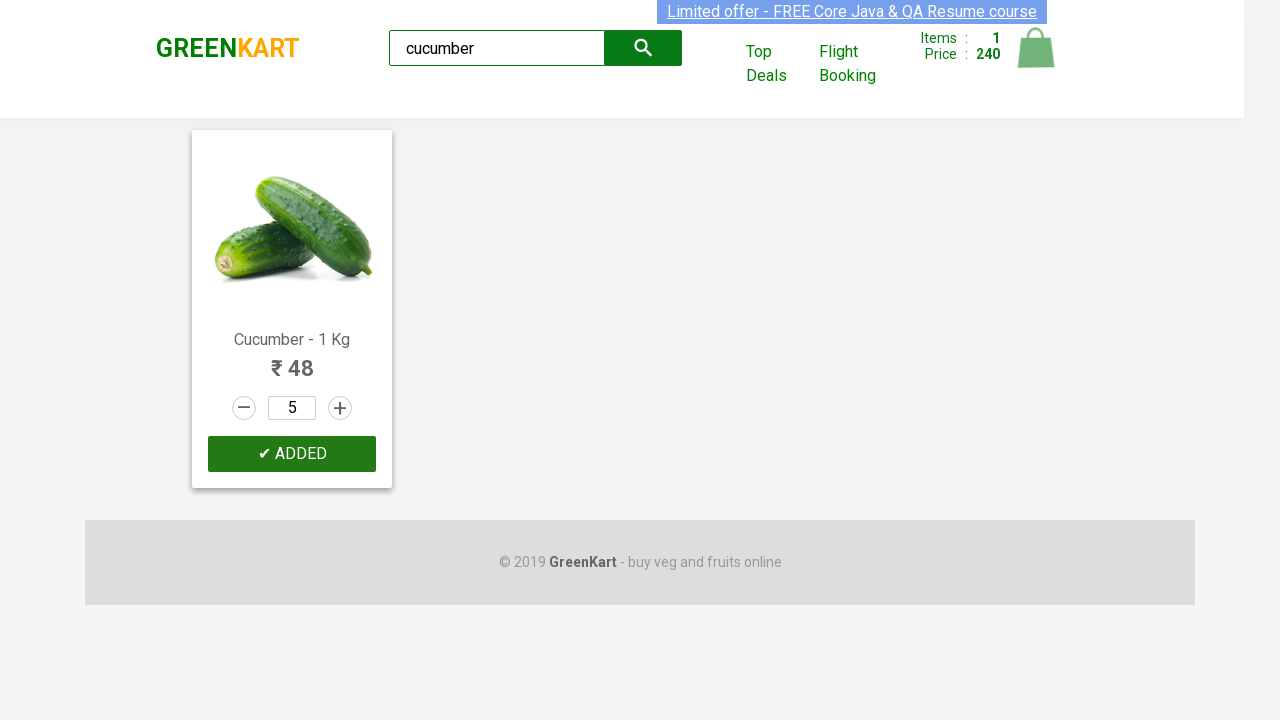

Opened shopping cart at (1036, 59) on .cart-icon
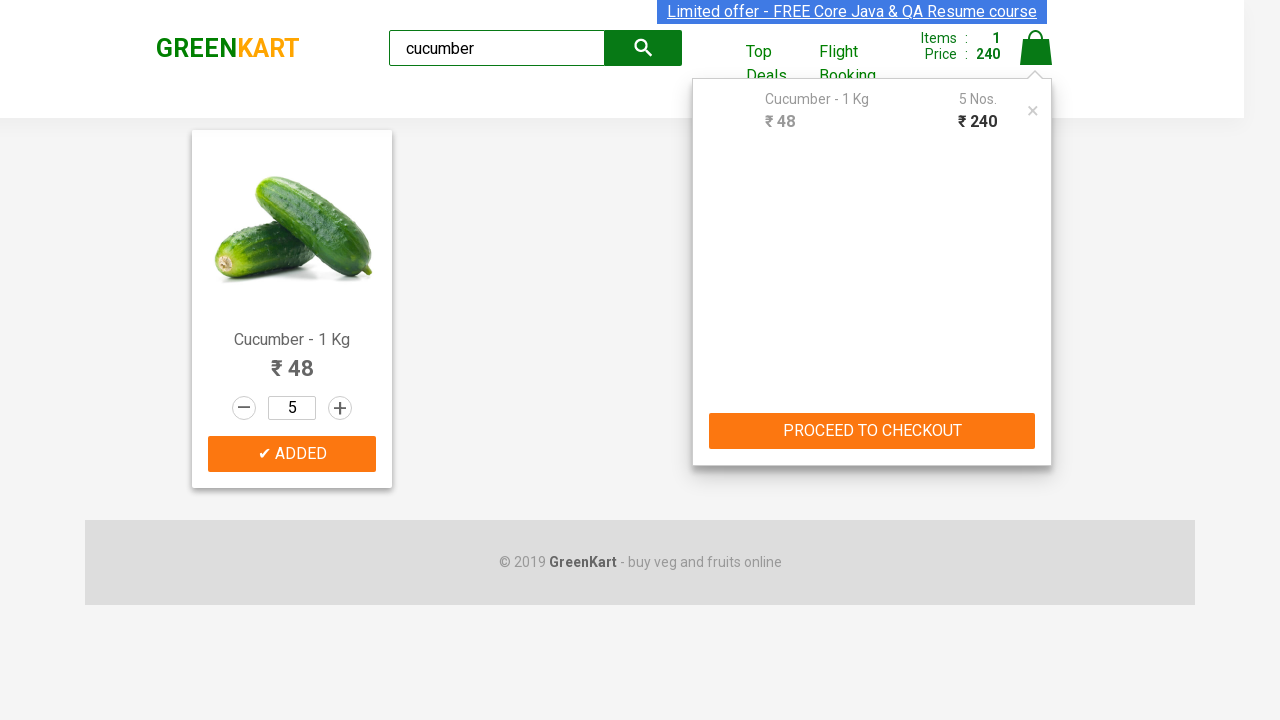

Clicked PROCEED TO CHECKOUT button at (872, 431) on xpath=//button[normalize-space()='PROCEED TO CHECKOUT']
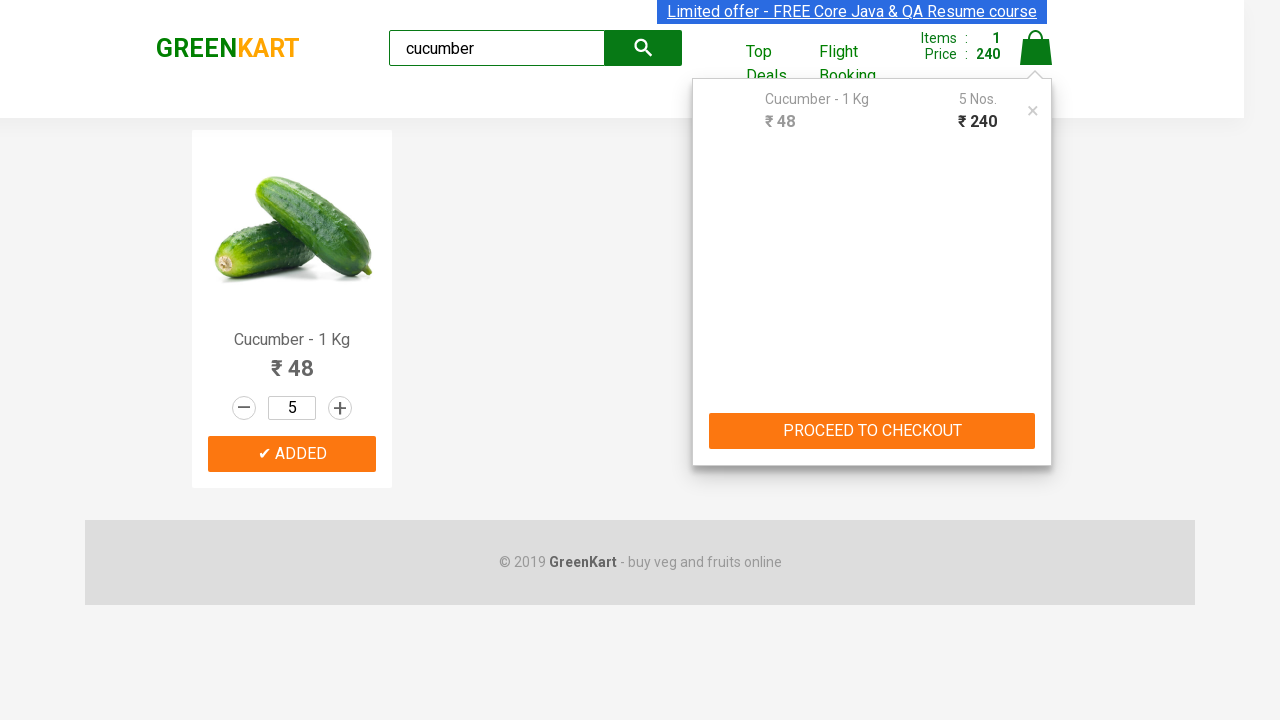

Waited for checkout page to load
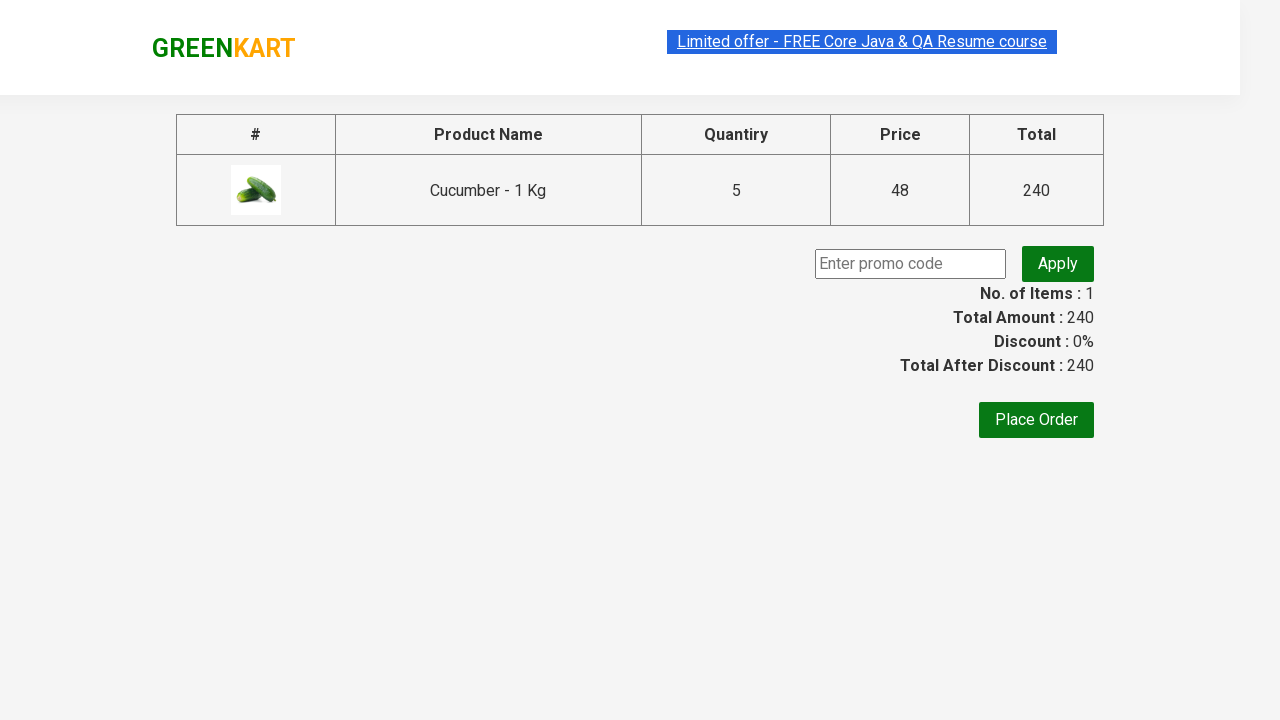

Clicked Place Order button at (1036, 420) on xpath=//button[text()='Place Order']
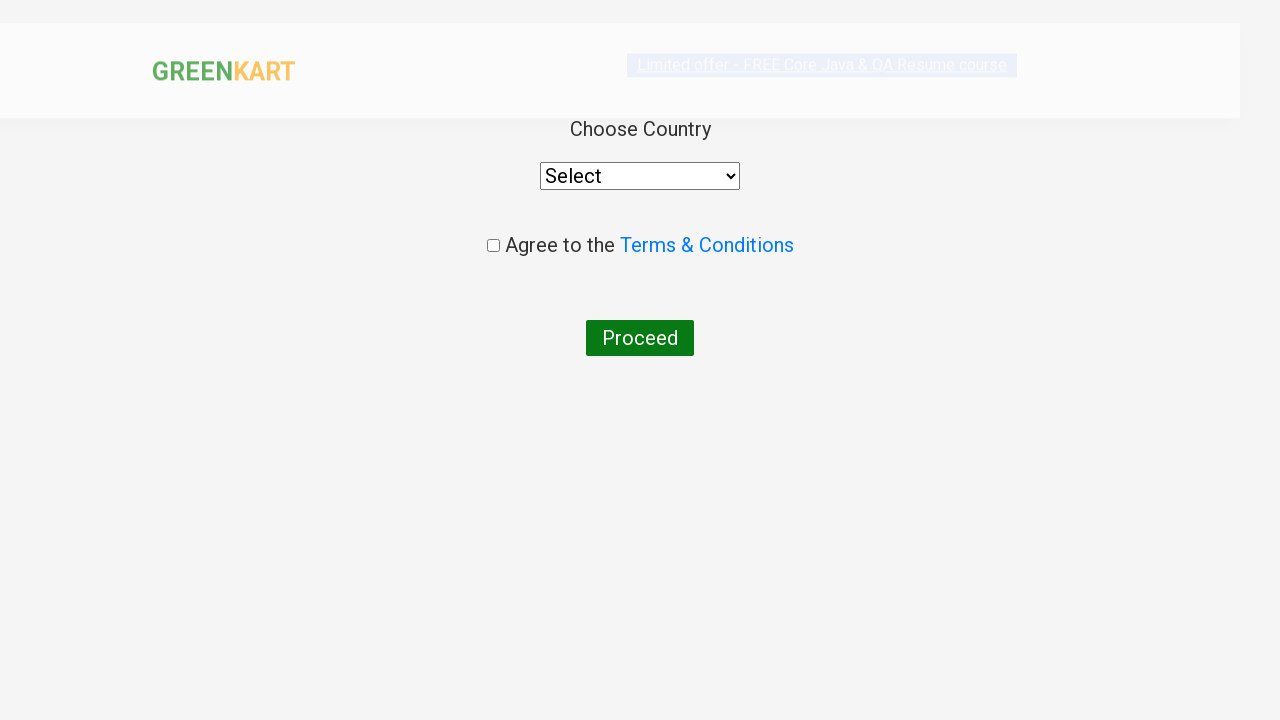

Selected 'India' from country dropdown on div[class='wrapperTwo'] div select
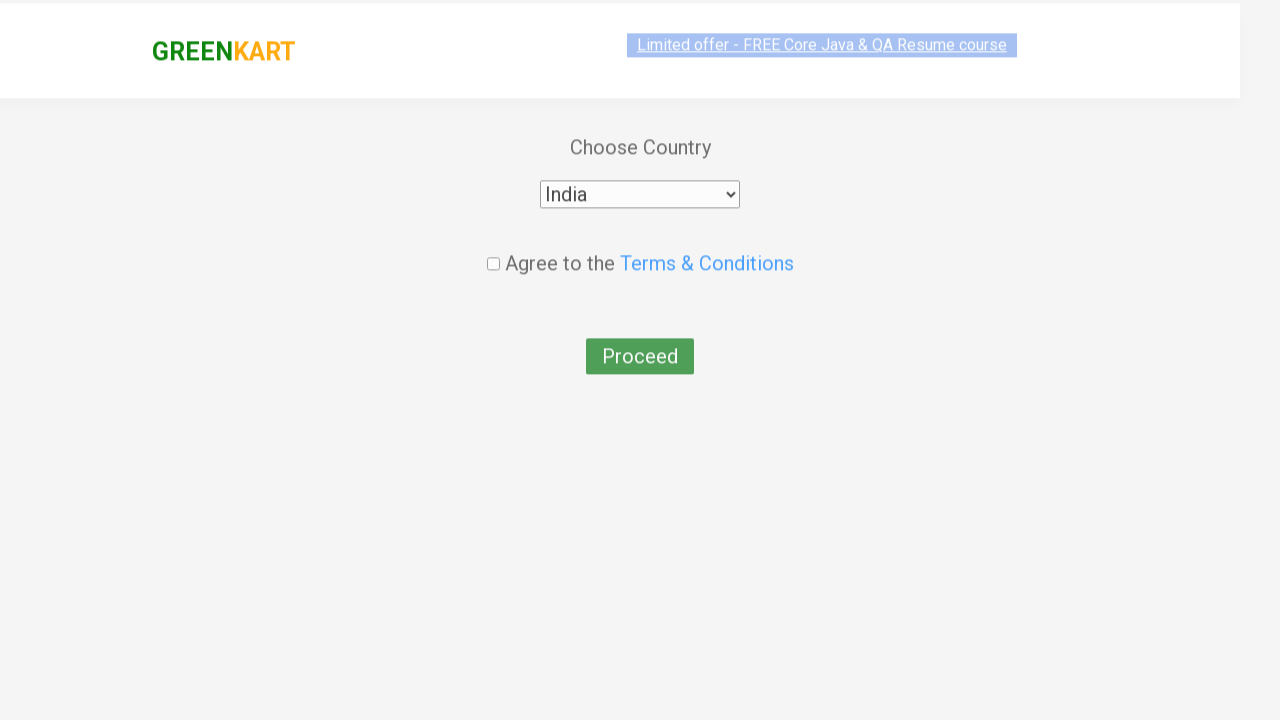

Checked terms and conditions checkbox at (493, 246) on .chkAgree
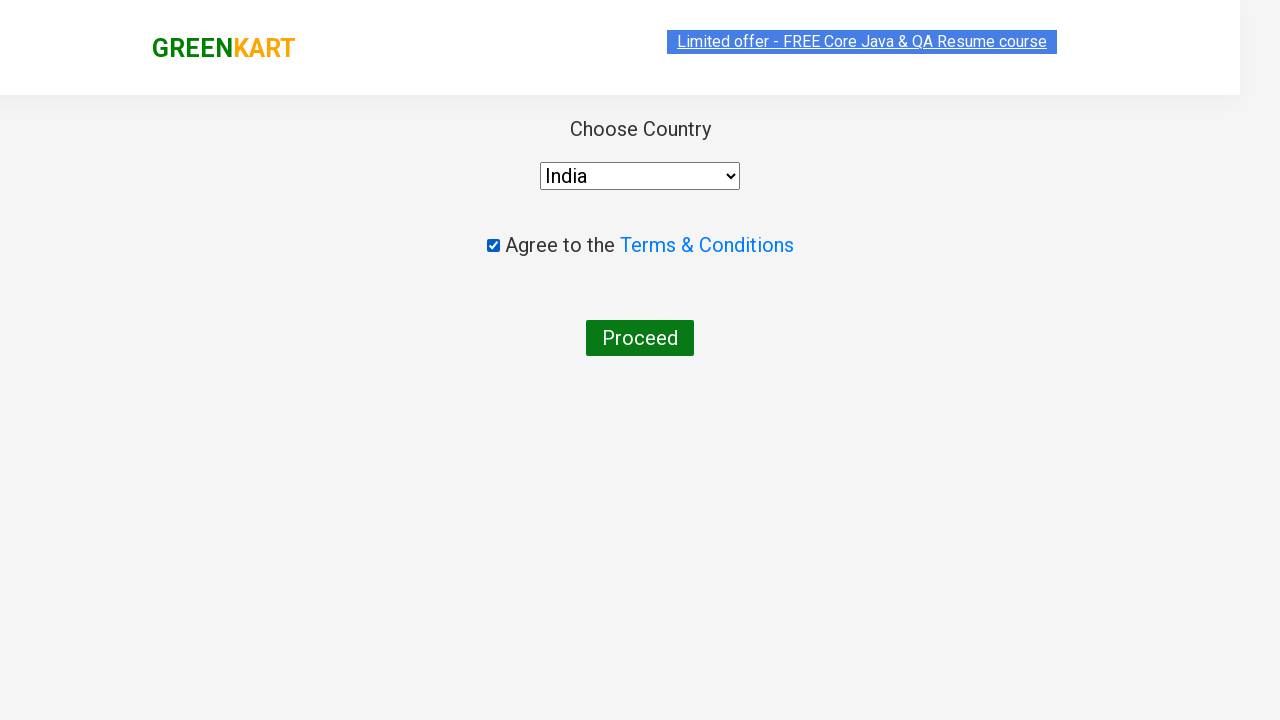

Clicked Proceed button to complete the order at (640, 338) on xpath=//button[text()='Proceed']
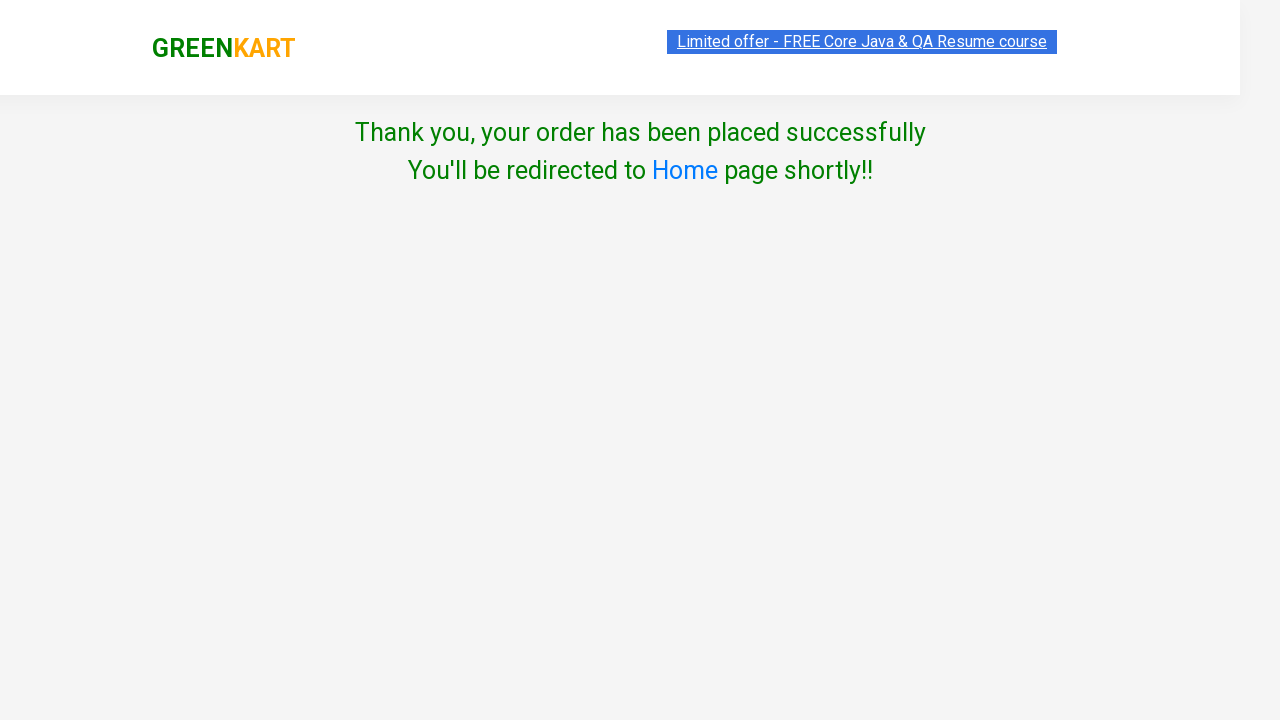

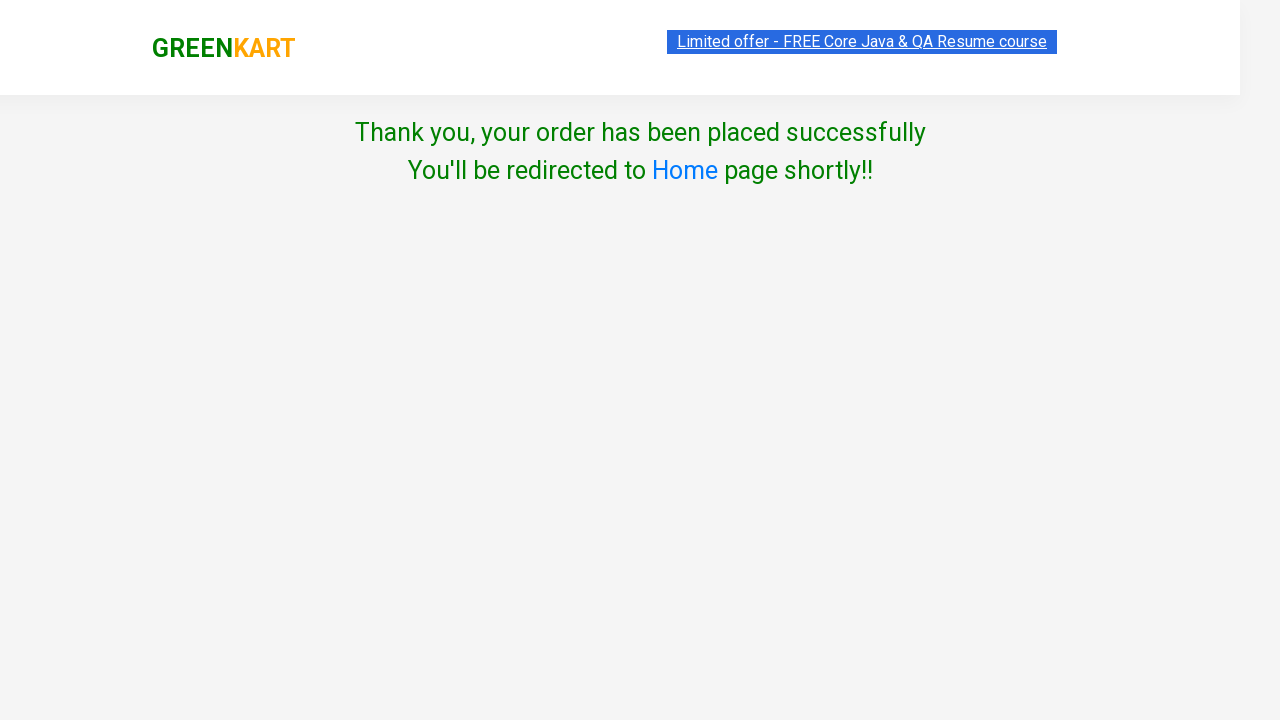